Tests clicking the 'Origin' tab and verifies it becomes active with its content panel visible

Starting URL: https://demoqa.com/tabs

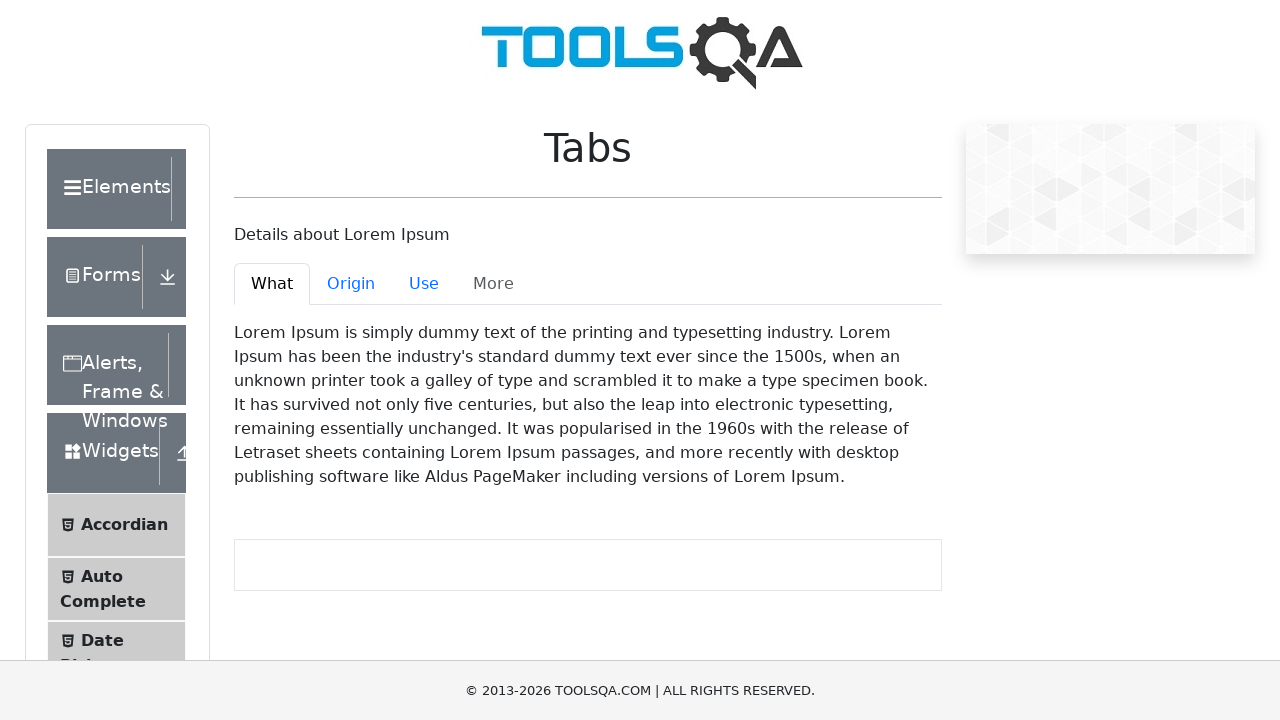

Clicked the 'Origin' tab at (351, 284) on #demo-tab-origin
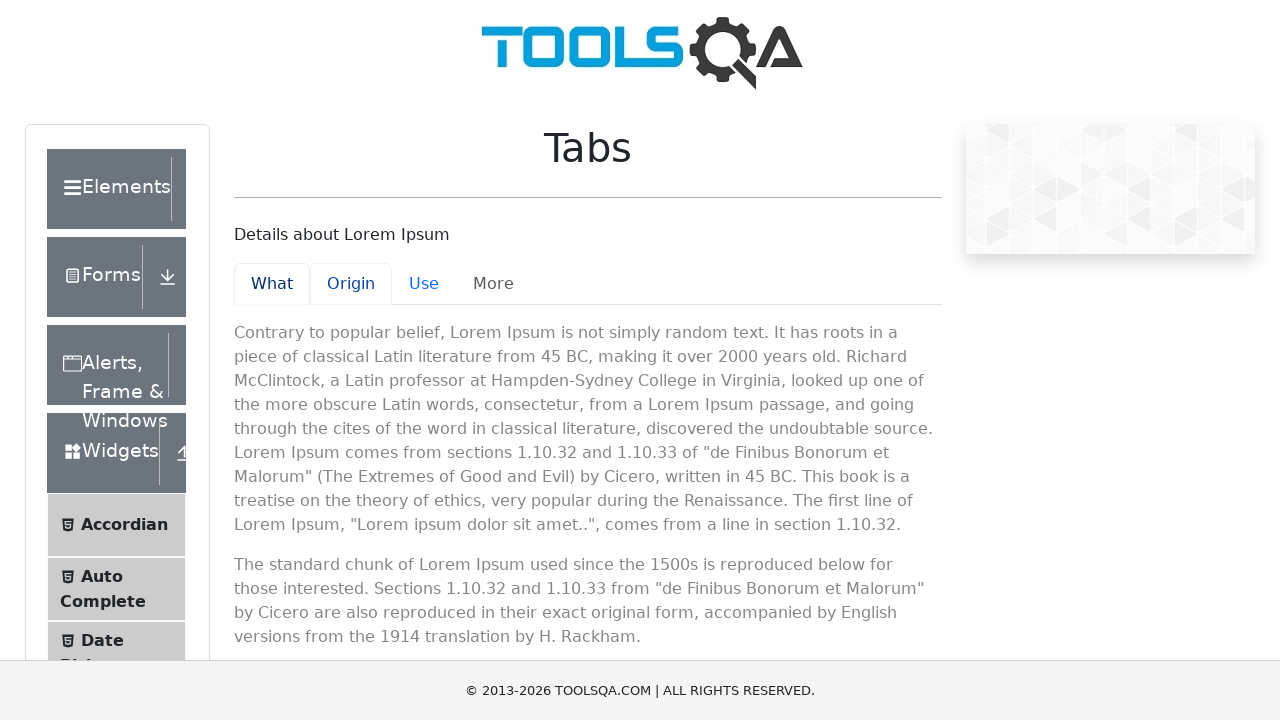

Verified the 'Origin' tab is active
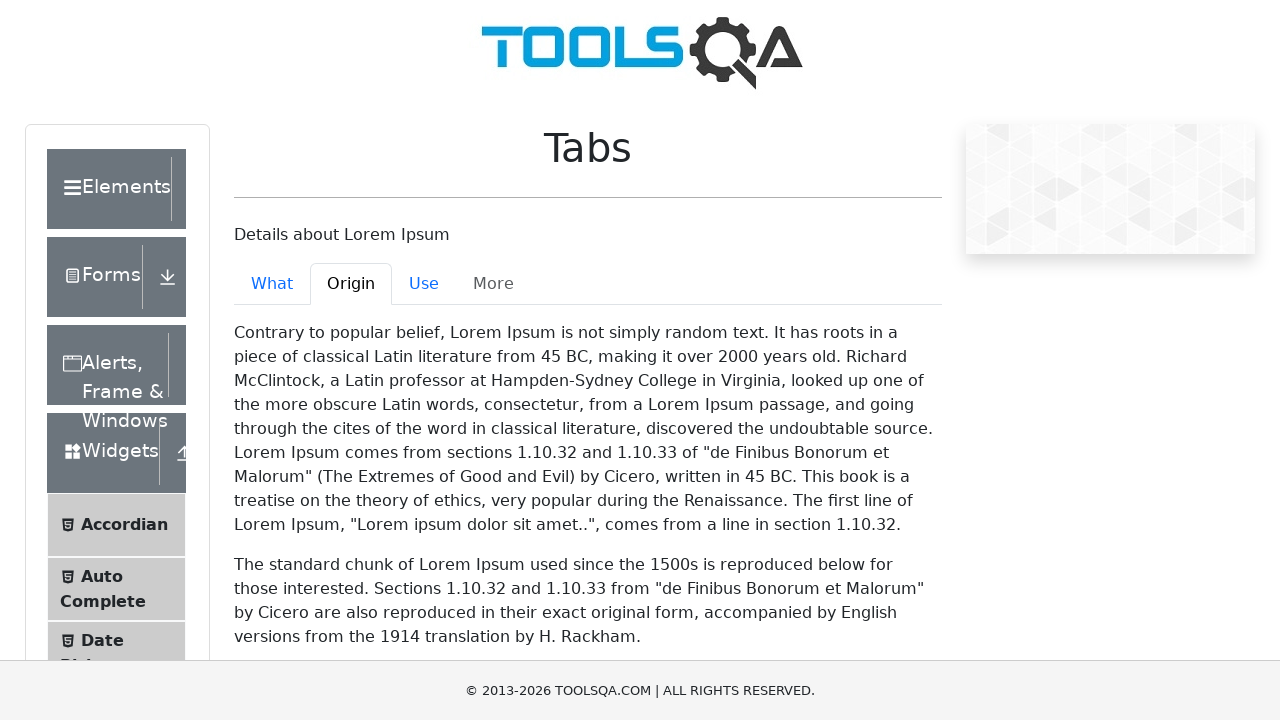

Verified the 'Origin' content panel is visible
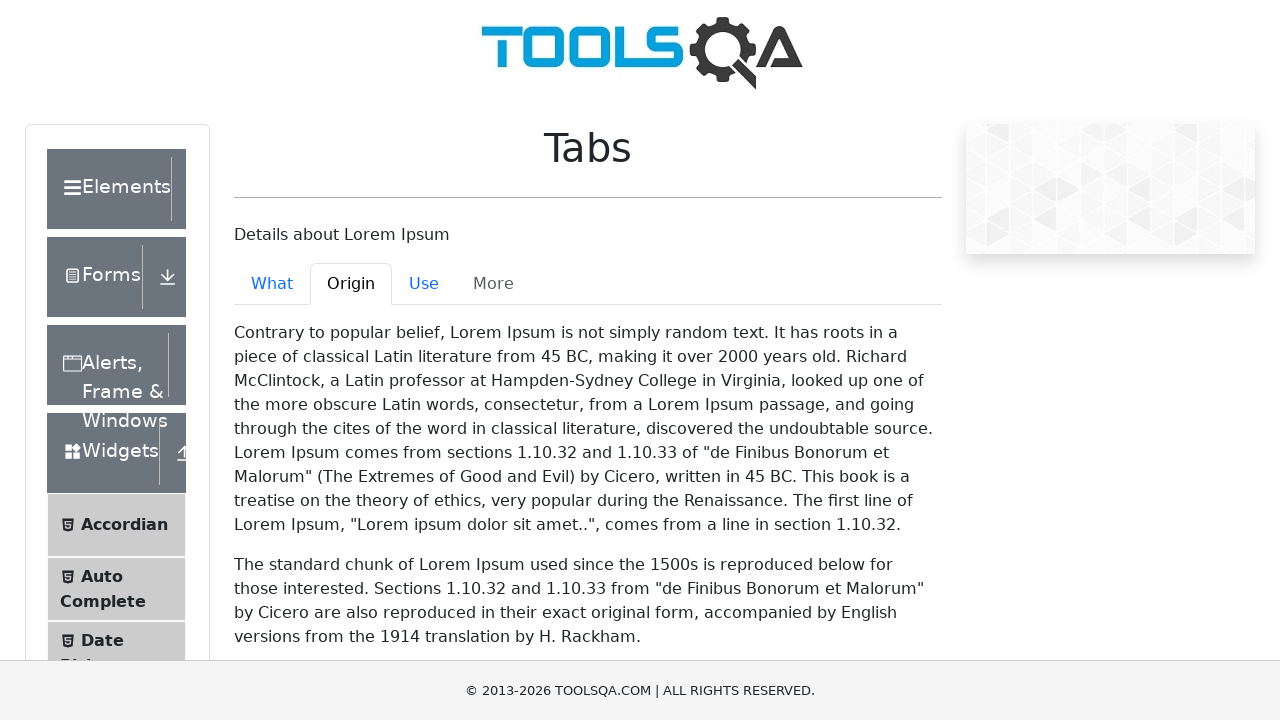

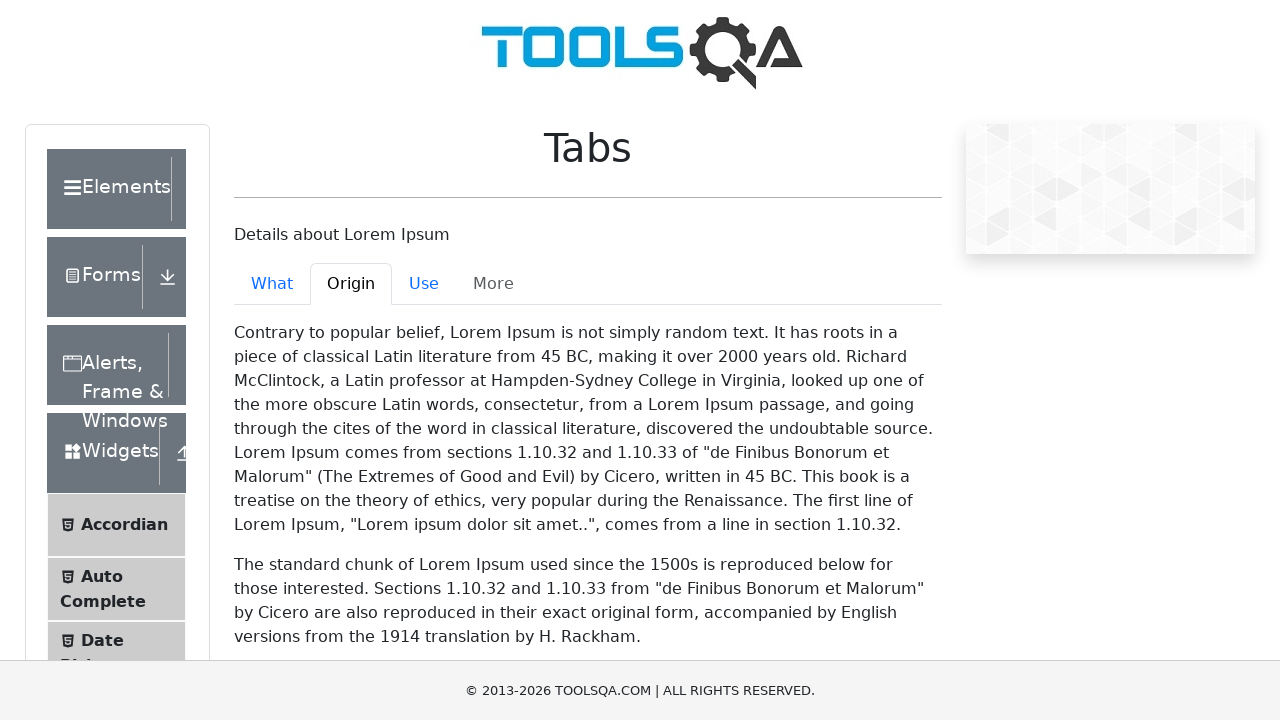